Tests custom radio button on a Google Form by clicking a city option (Hà Nội) and verifying selection

Starting URL: https://docs.google.com/forms/d/e/1FAIpQLSfiypnd69zhuDkjKgqvpID9kwO29UCzeCVrGGtbNPZXQok0jA/viewform

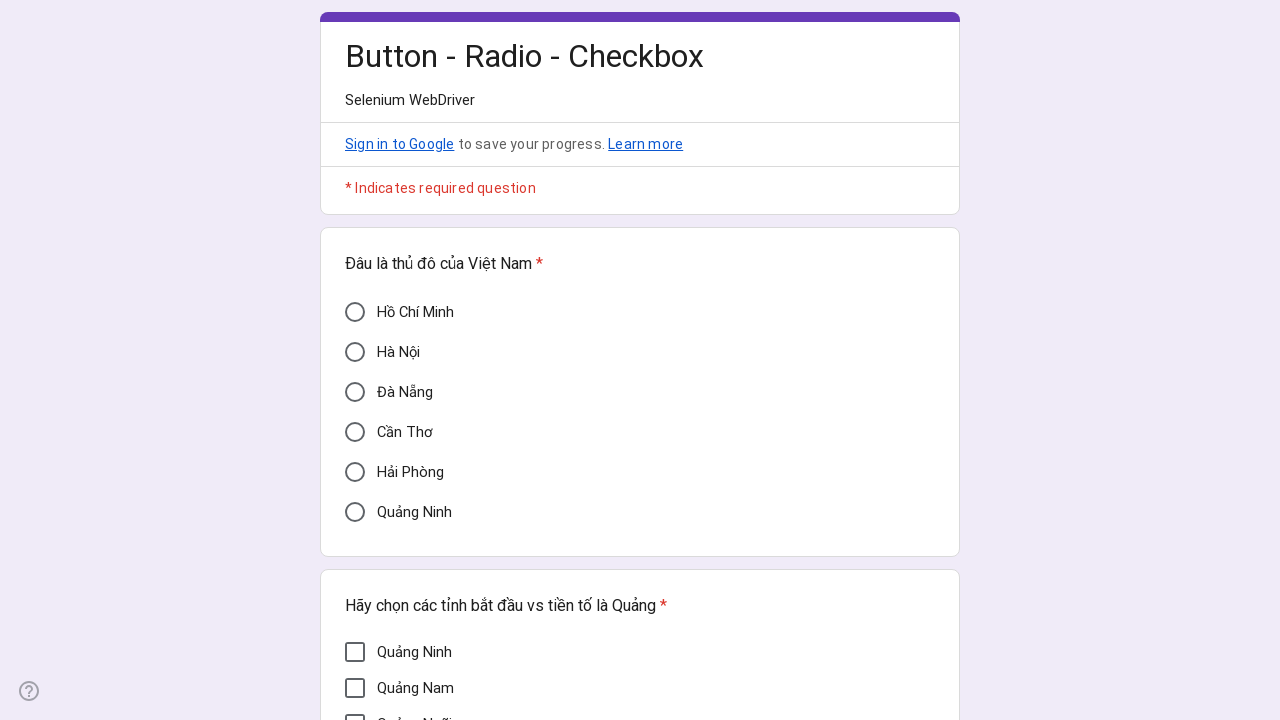

Waited for 'Hà Nội' radio button to load
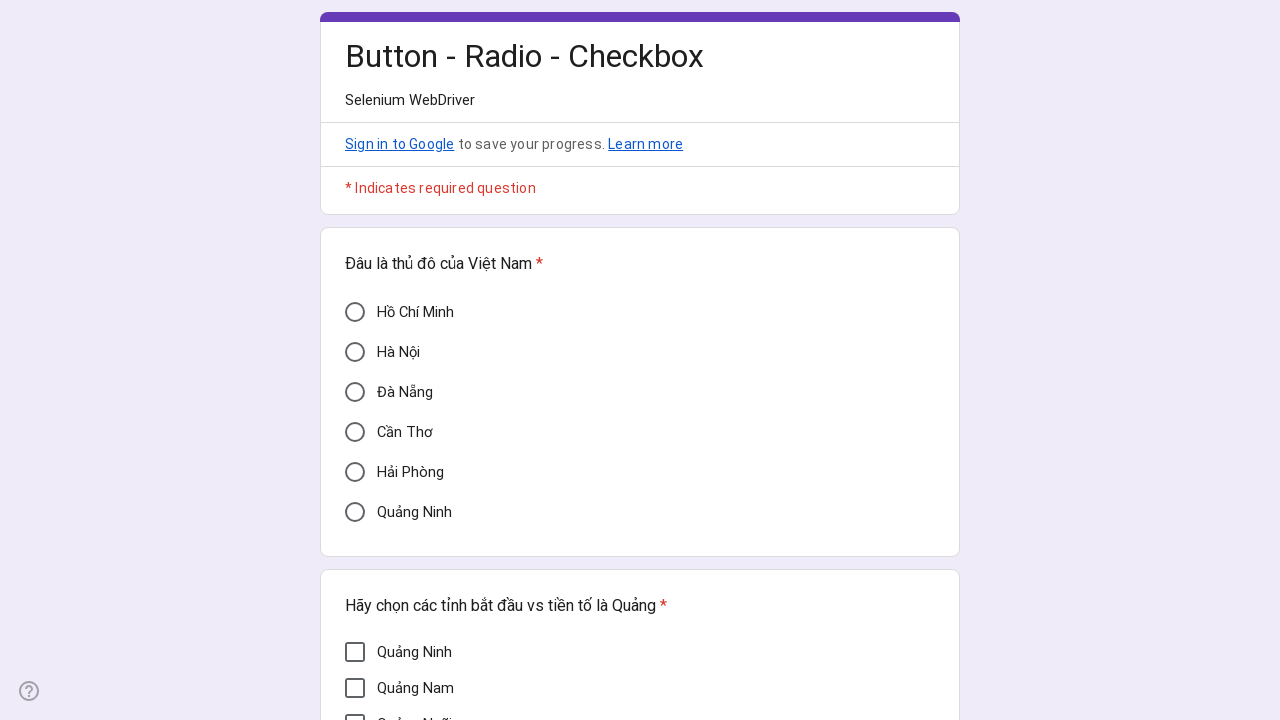

Clicked 'Hà Nội' custom radio button option at (355, 352) on xpath=//div[@aria-label='Hà Nội']
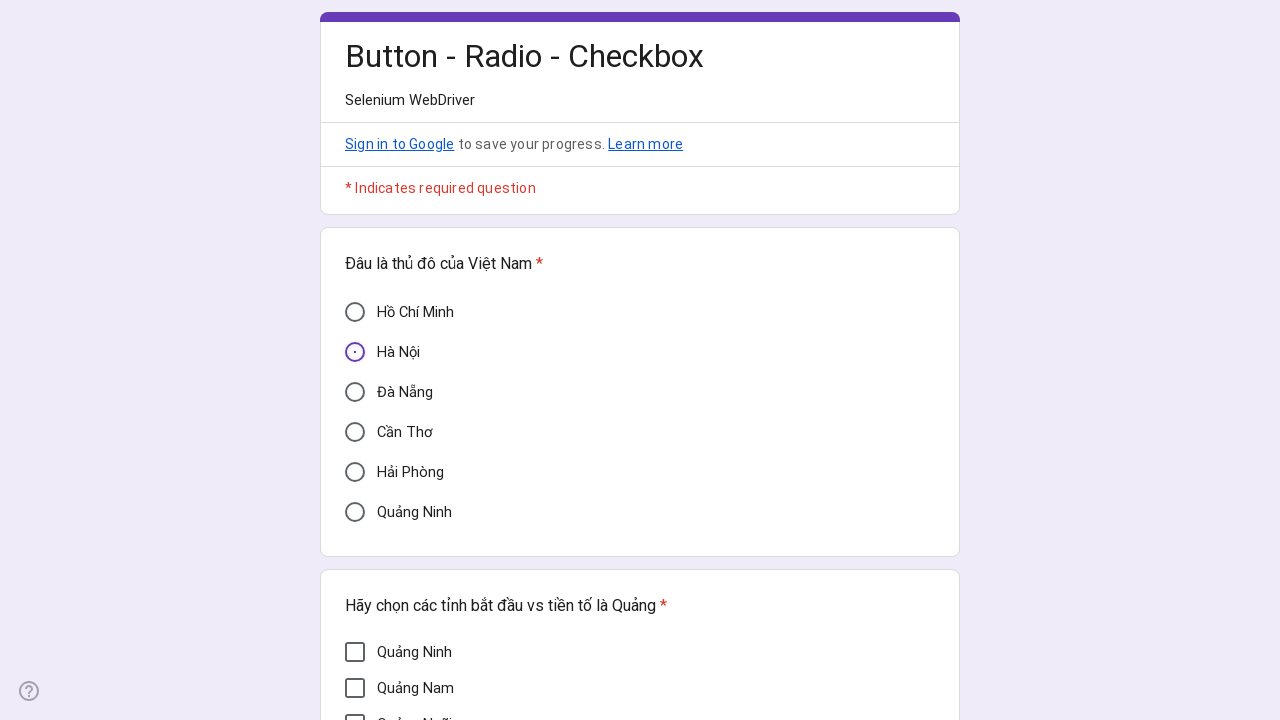

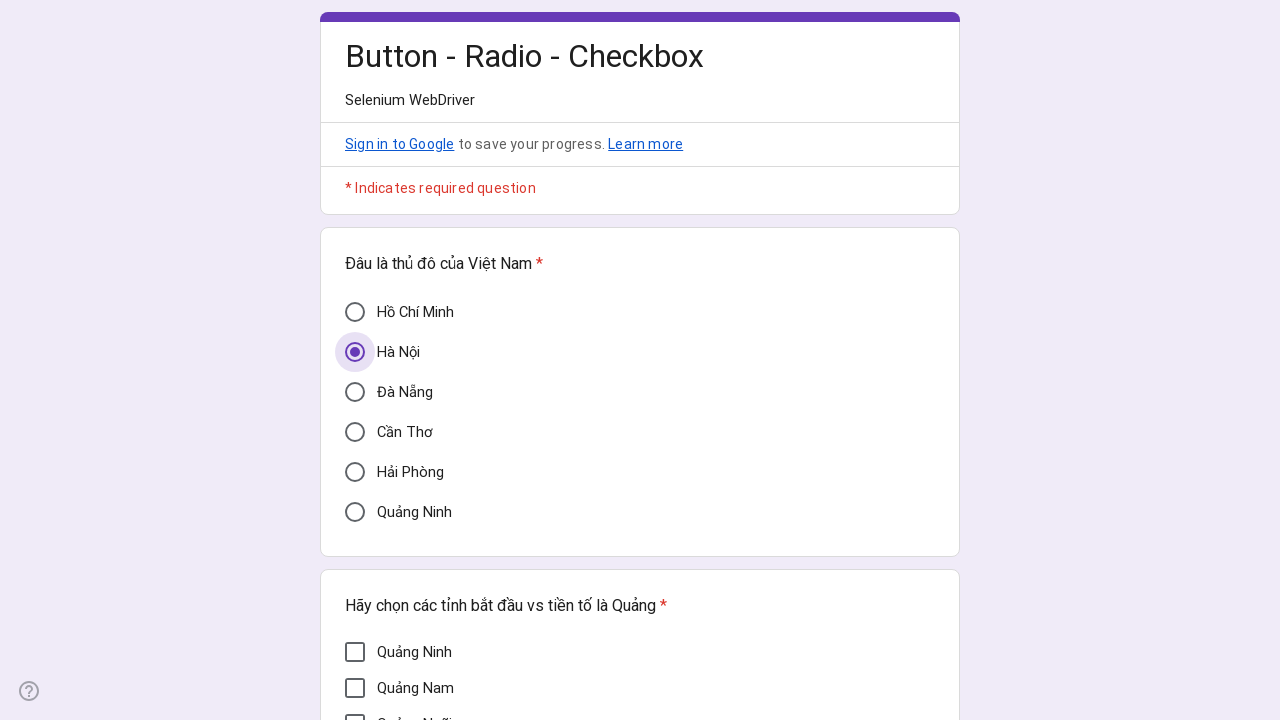